Clicks on the Engineering menu button and verifies the dropdown menu appears

Starting URL: https://github.blog

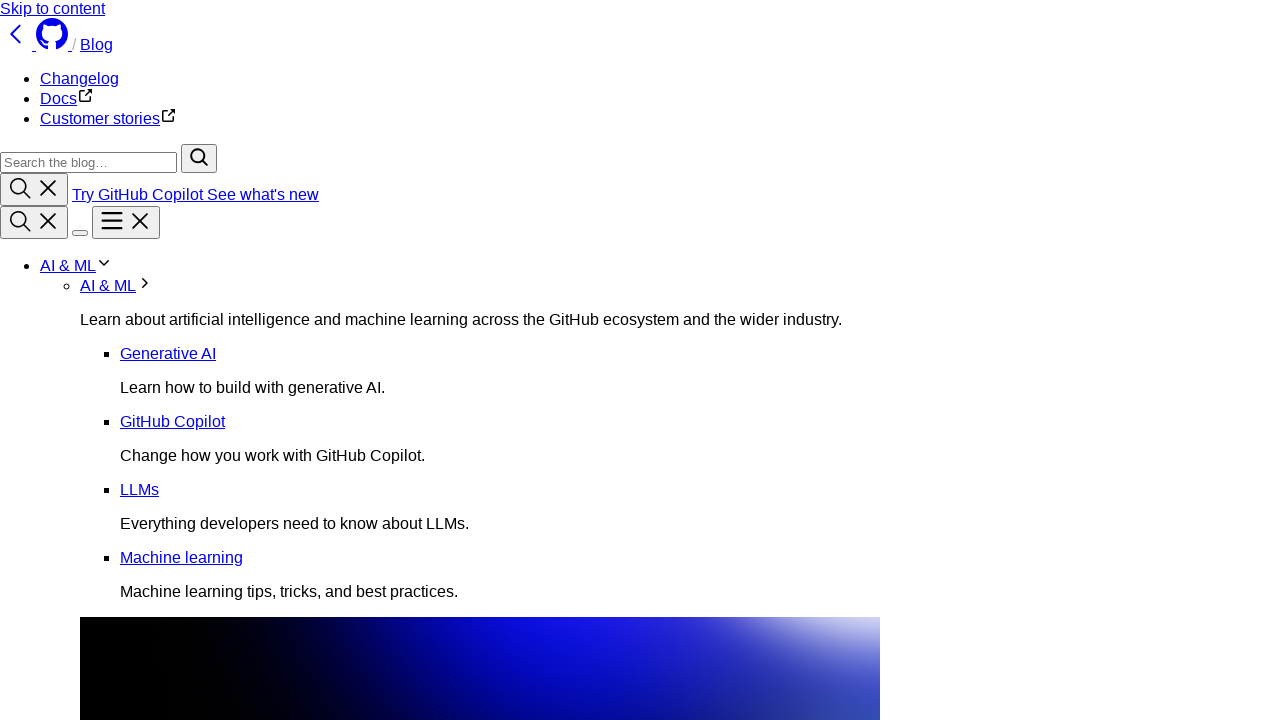

Clicked on Engineering menu button at (660, 360) on xpath=//*[@id="menu-item-78825"]
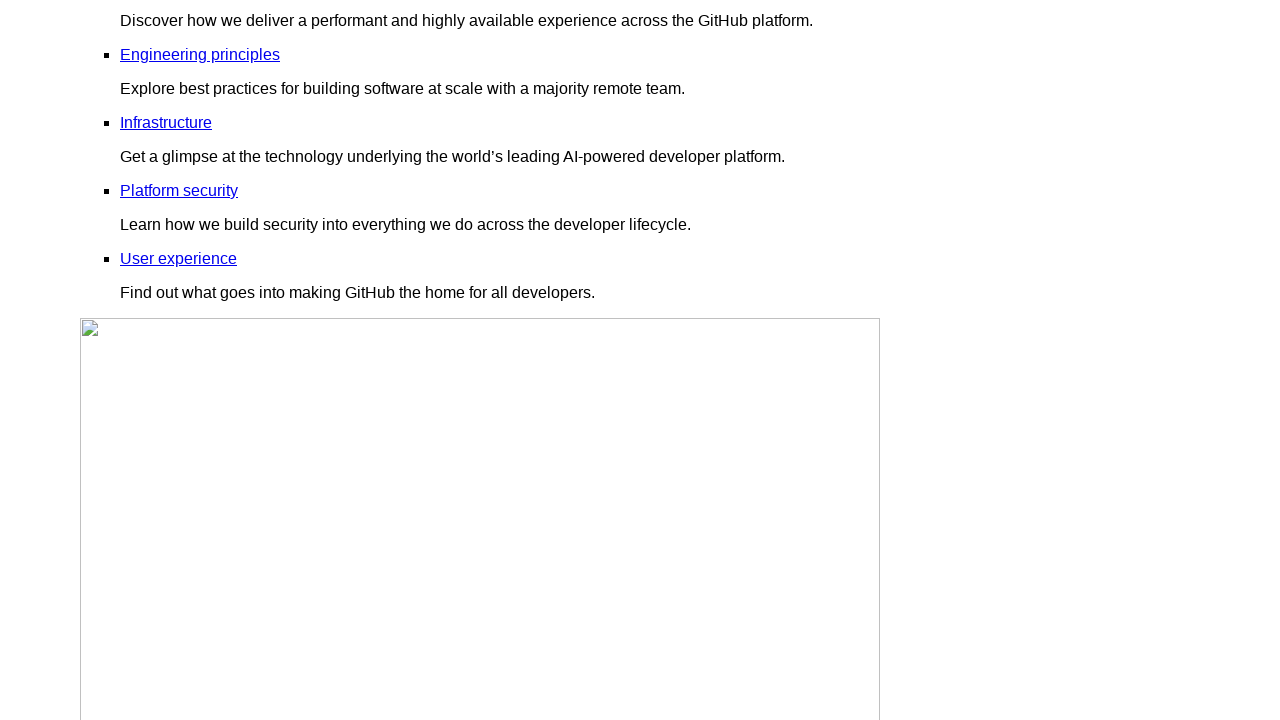

Dropdown menu appeared and is visible
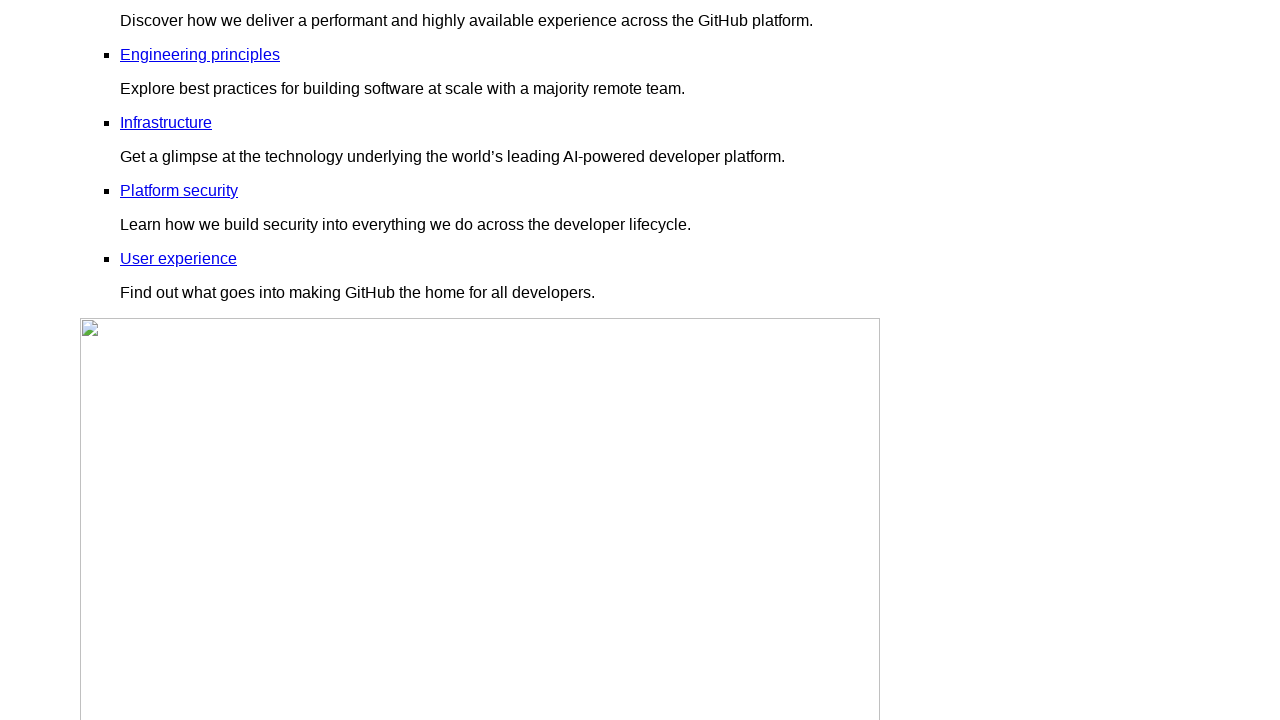

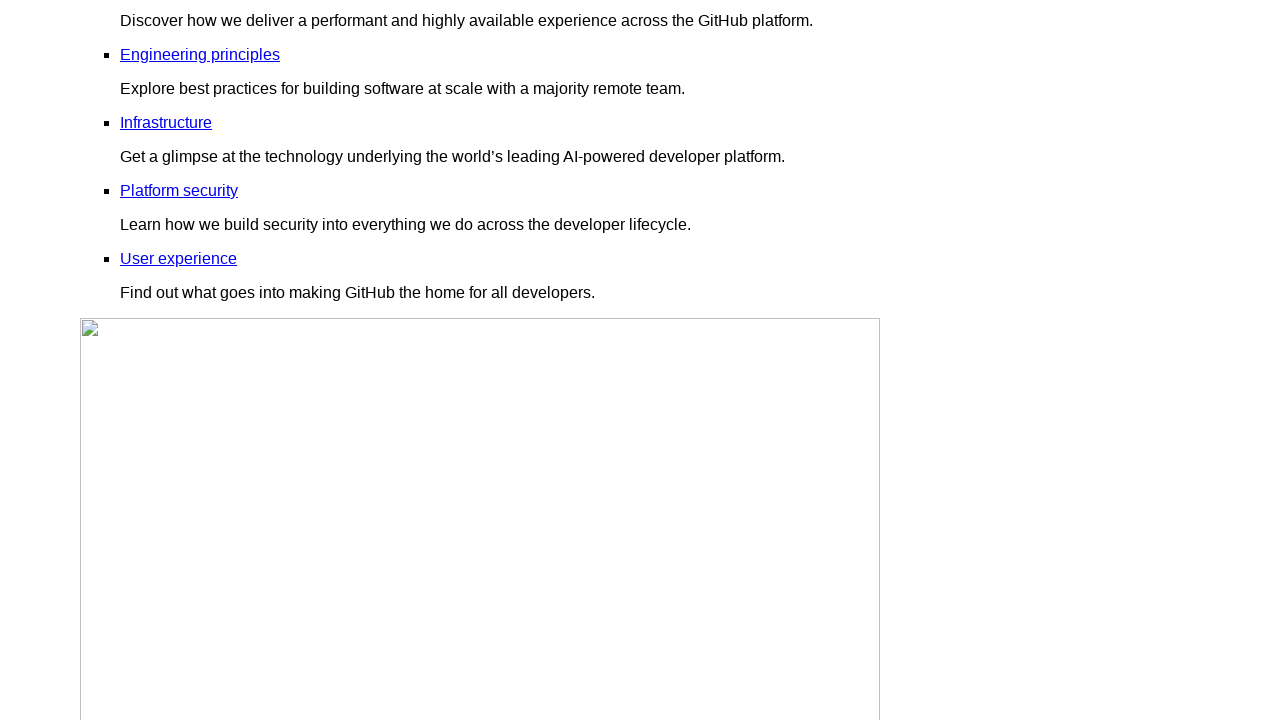